Tests interaction with radio buttons and checkboxes on a Bootstrap theme demo page, including checking, unchecking, and verifying the state of various form controls.

Starting URL: https://bootswatch.com/default/

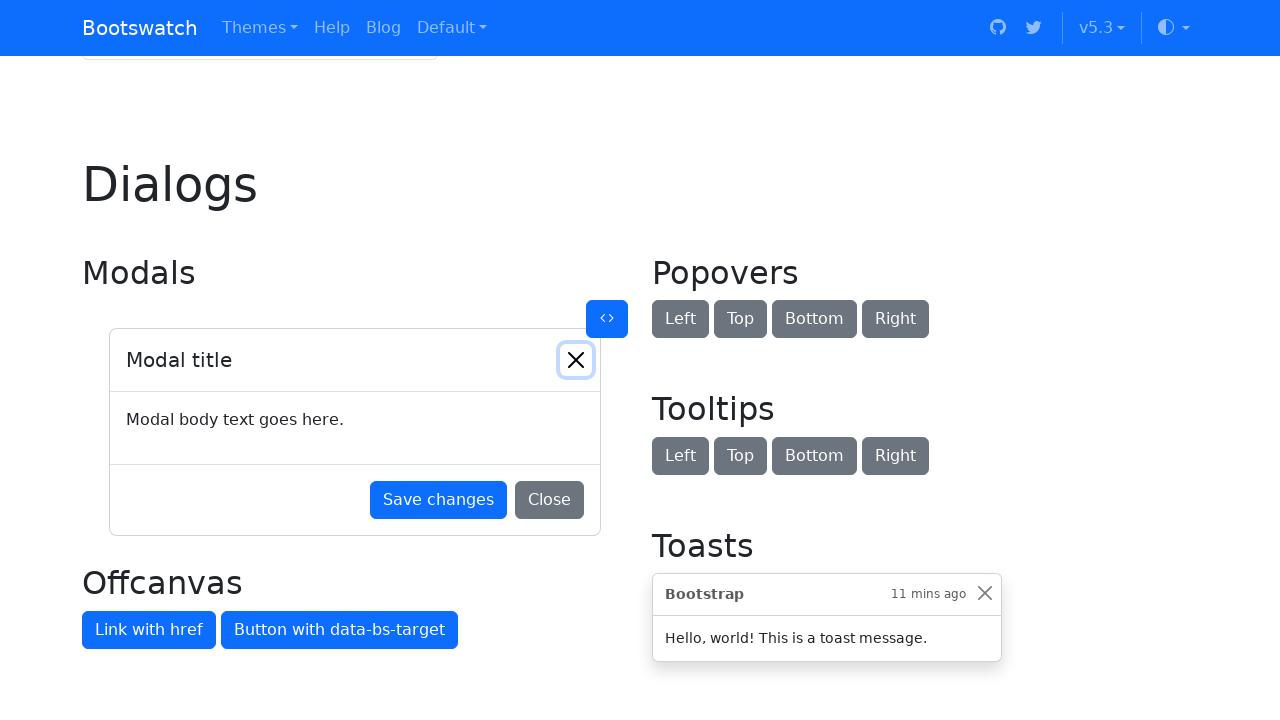

Waited for page to load (networkidle)
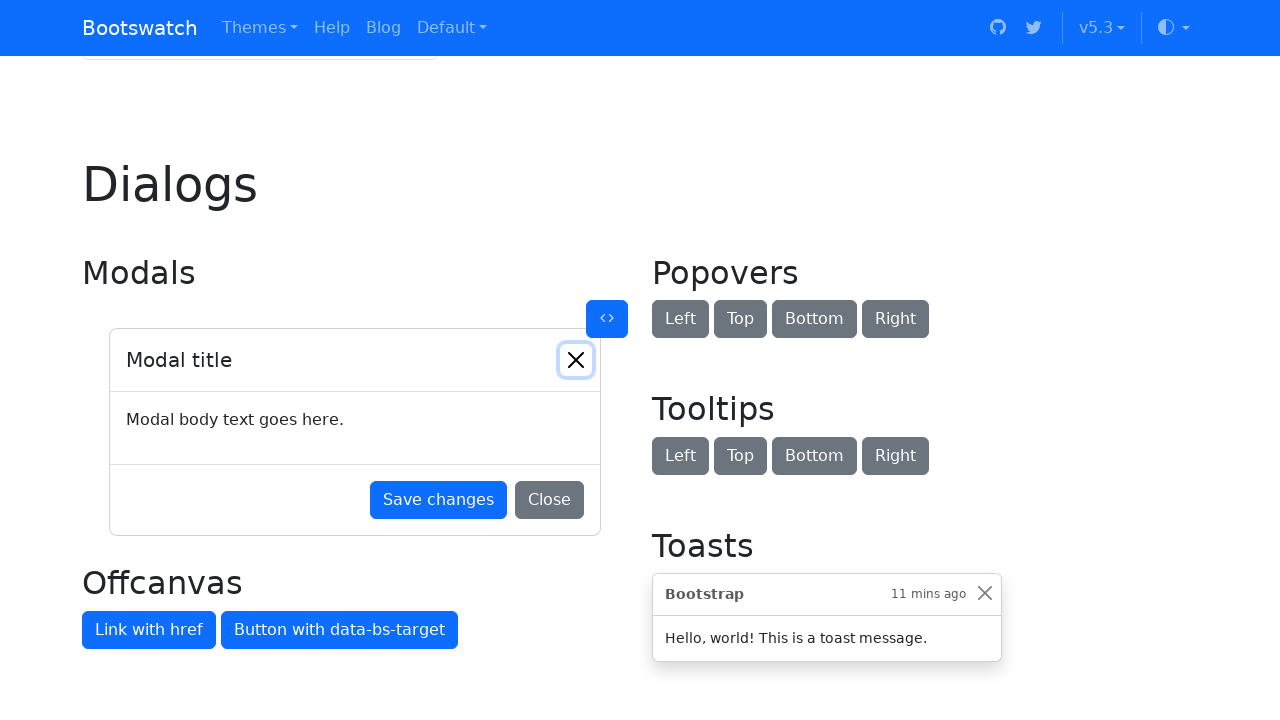

Located second radio button option
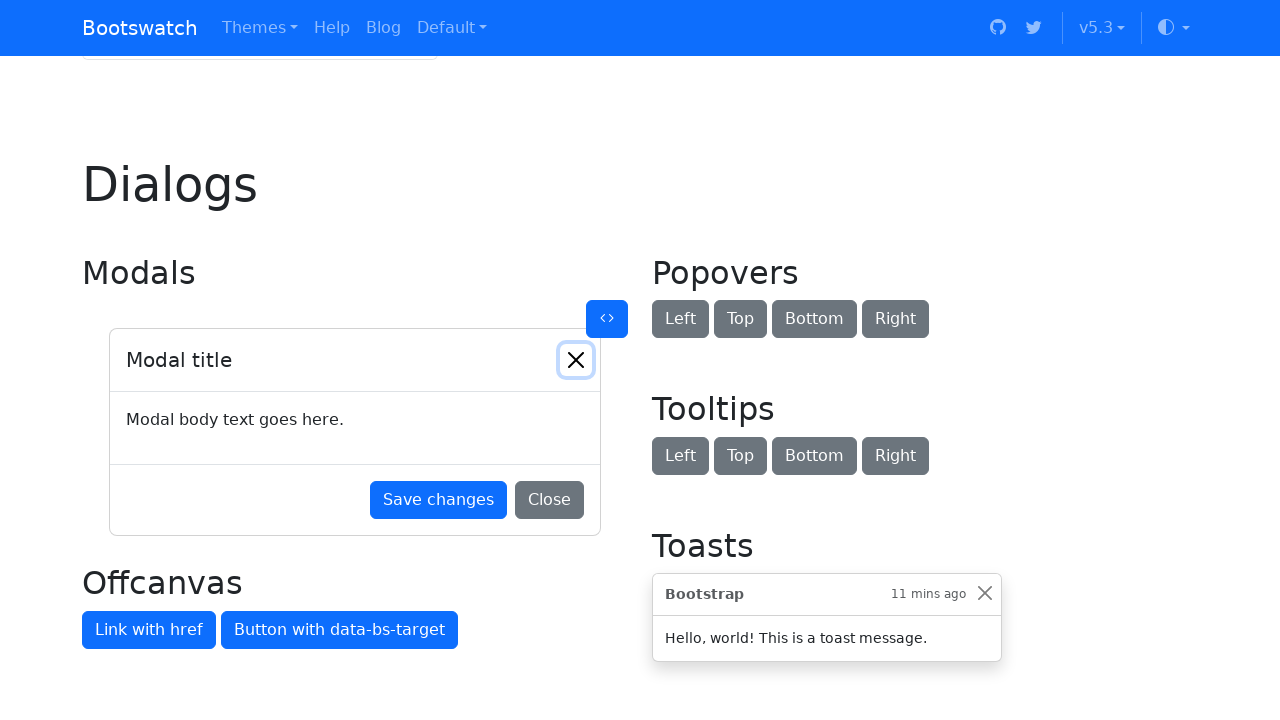

Scrolled second radio button into view
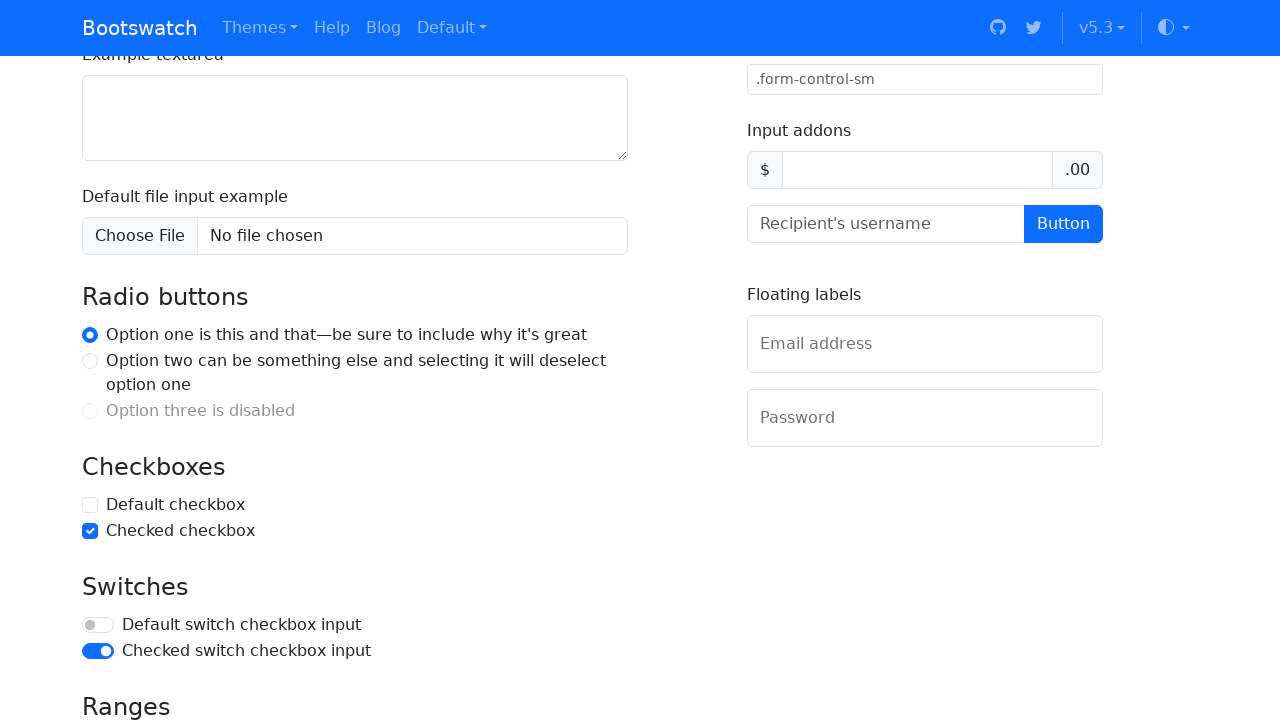

Checked second radio button option at (90, 361) on internal:label="Option two can be something else and selecting it will deselect 
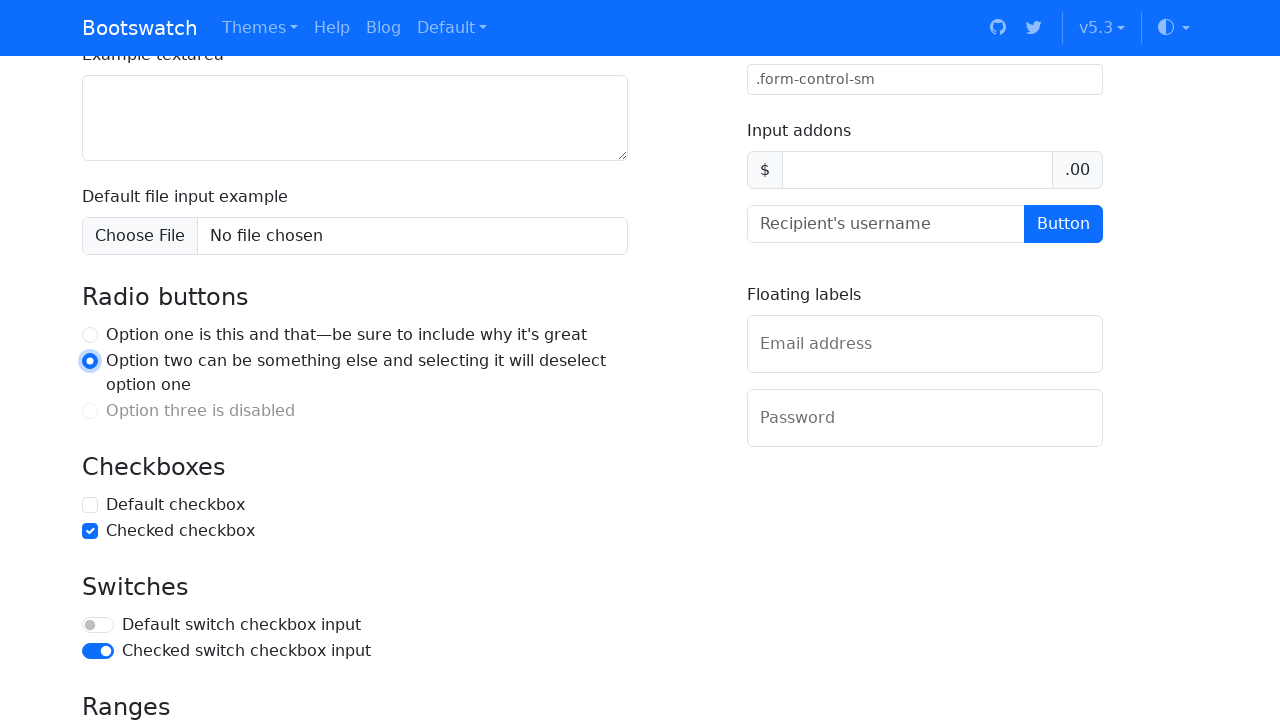

Located first radio button option
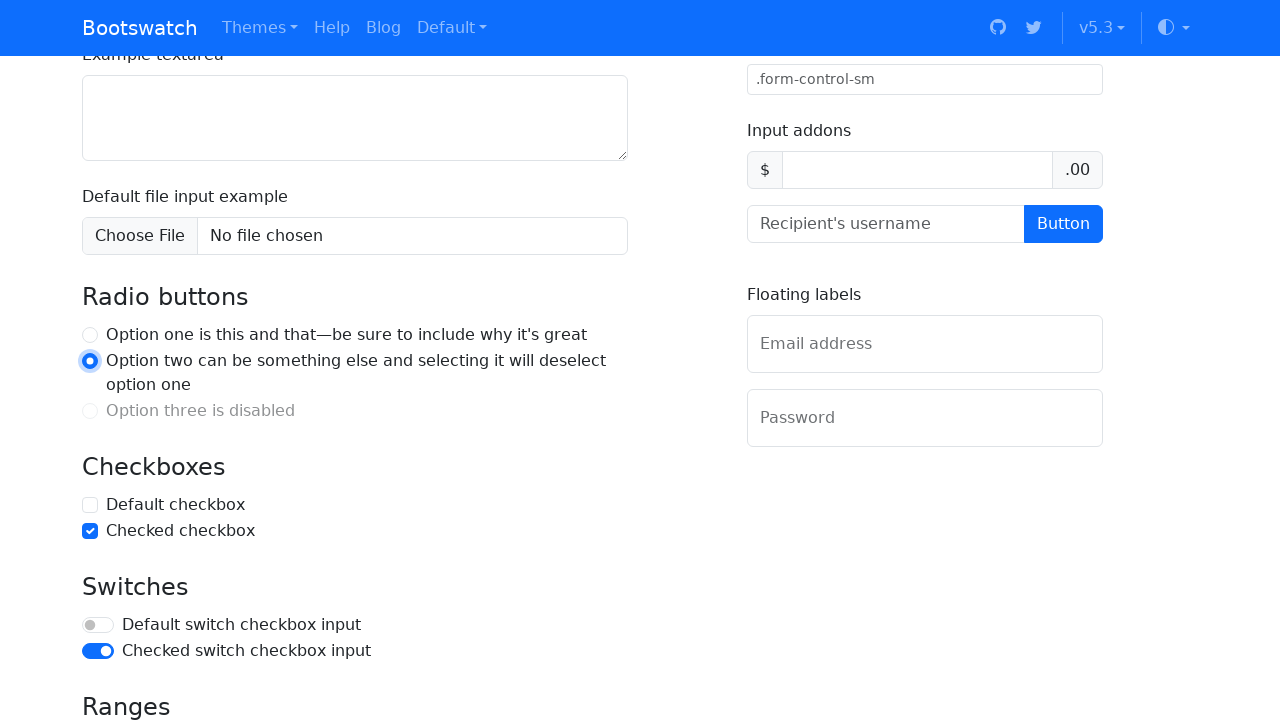

Scrolled first radio button into view
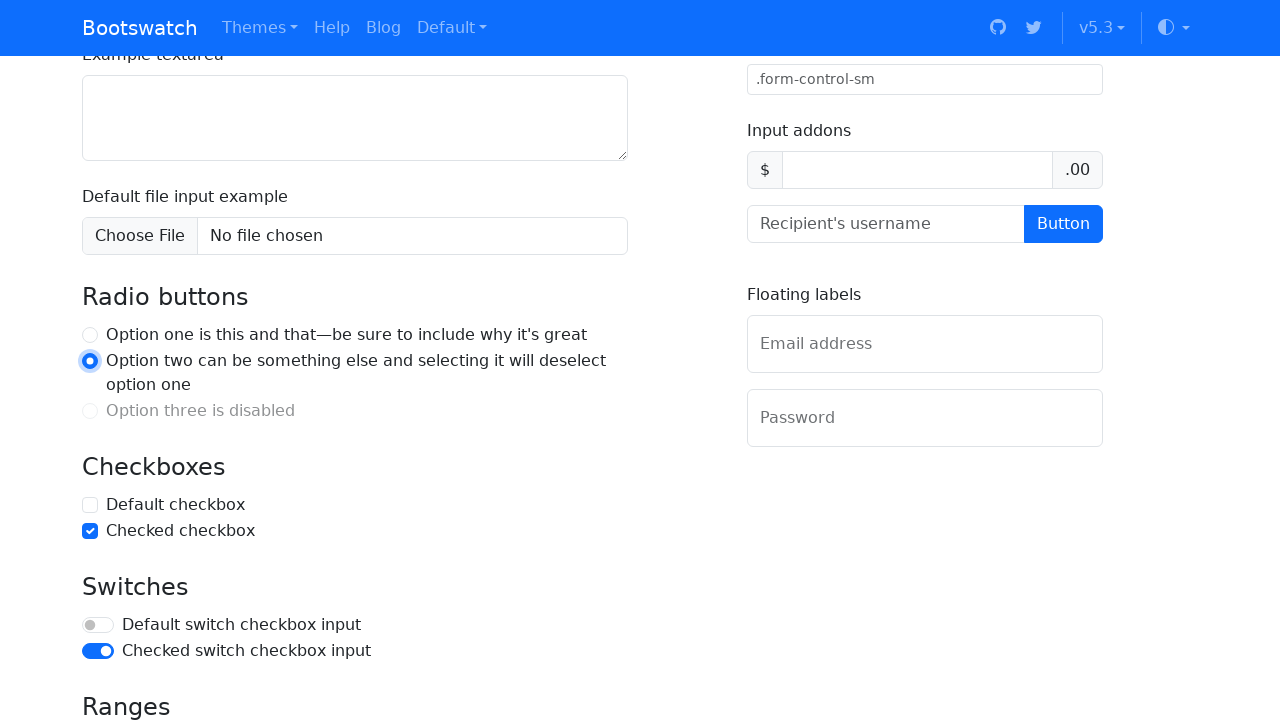

Checked first radio button option (deselected second option) at (90, 335) on internal:label="Option one is this and that\u2014be sure to include why it's gre
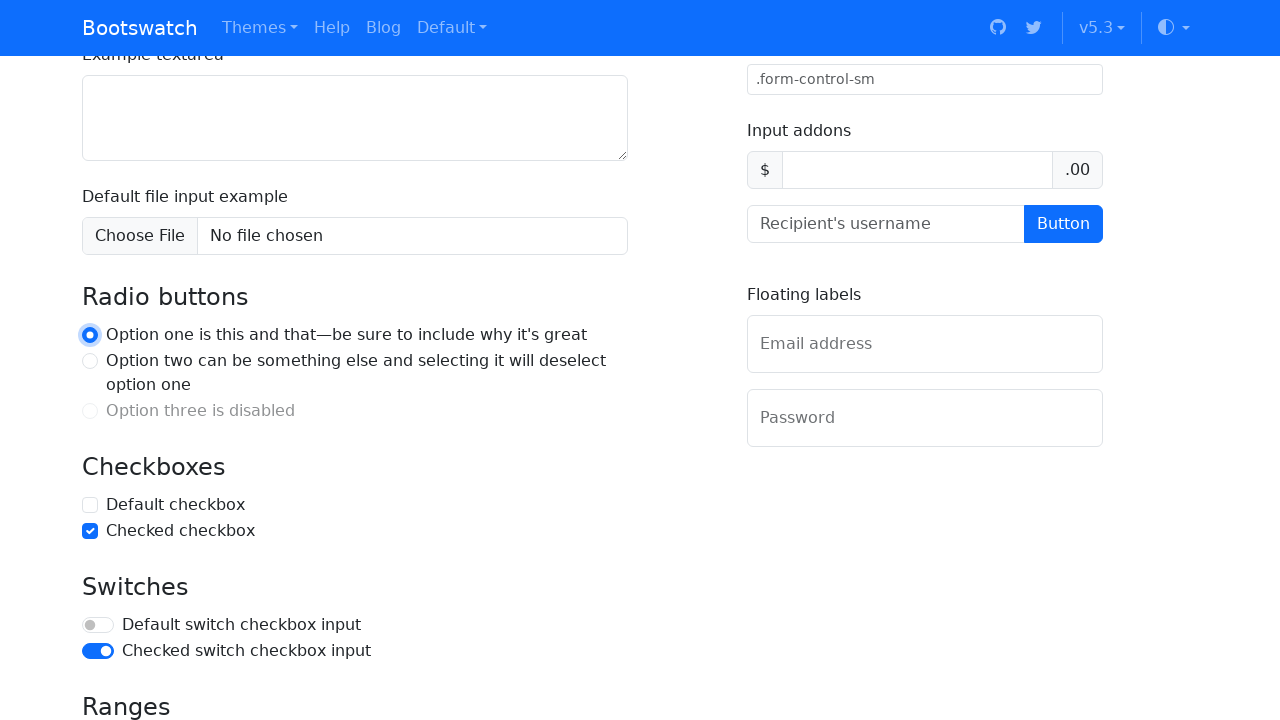

Located default checkbox
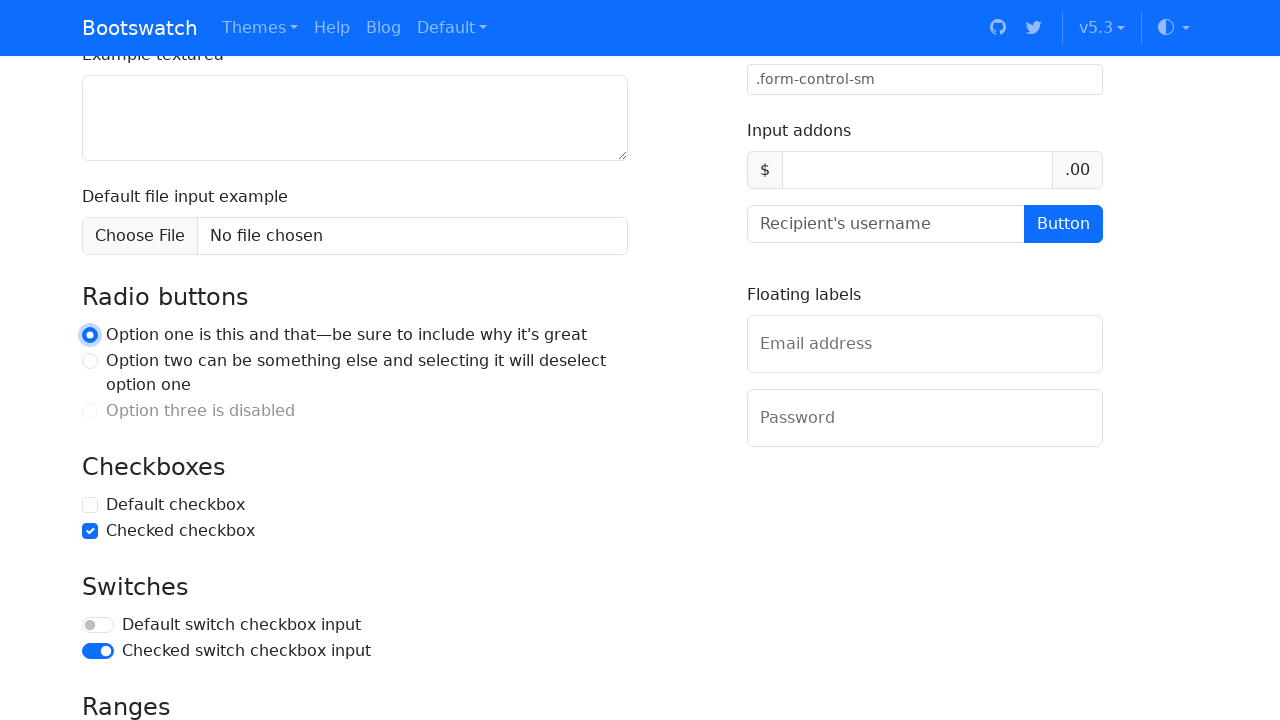

Checked default checkbox at (90, 505) on internal:label="Default checkbox"i
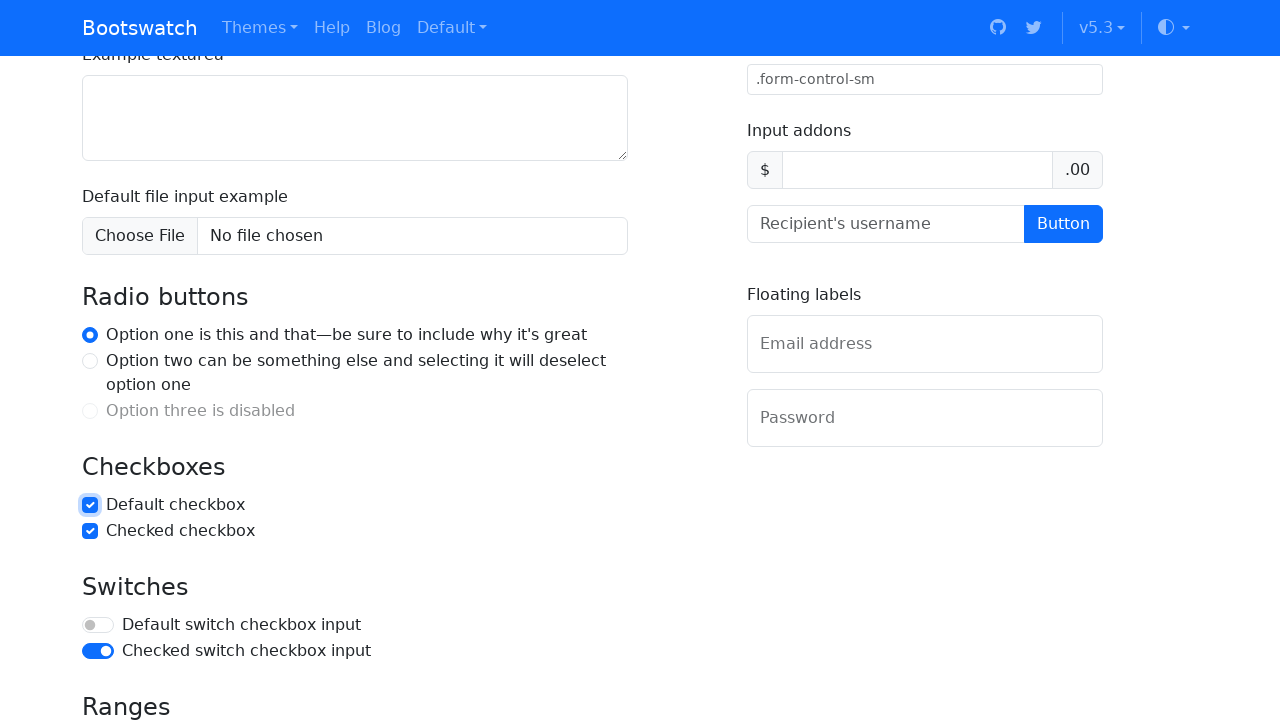

Unchecked default checkbox at (90, 505) on internal:label="Default checkbox"i
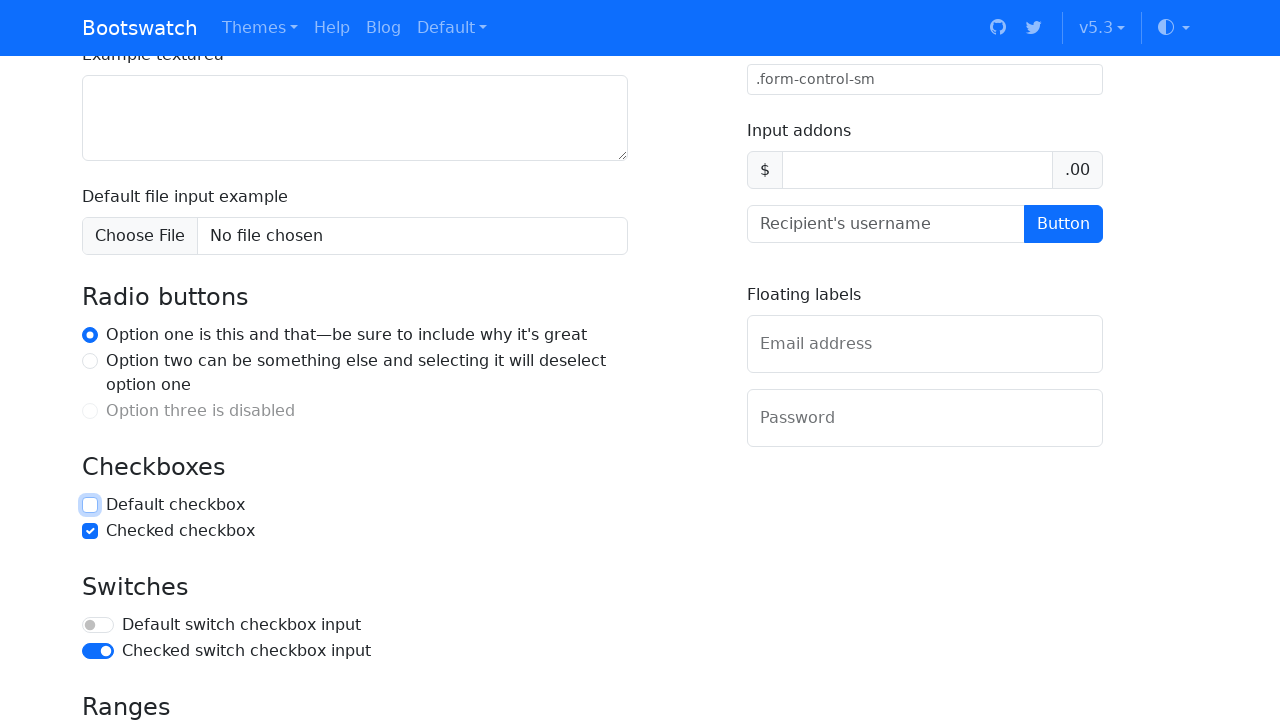

Located default switch checkbox input
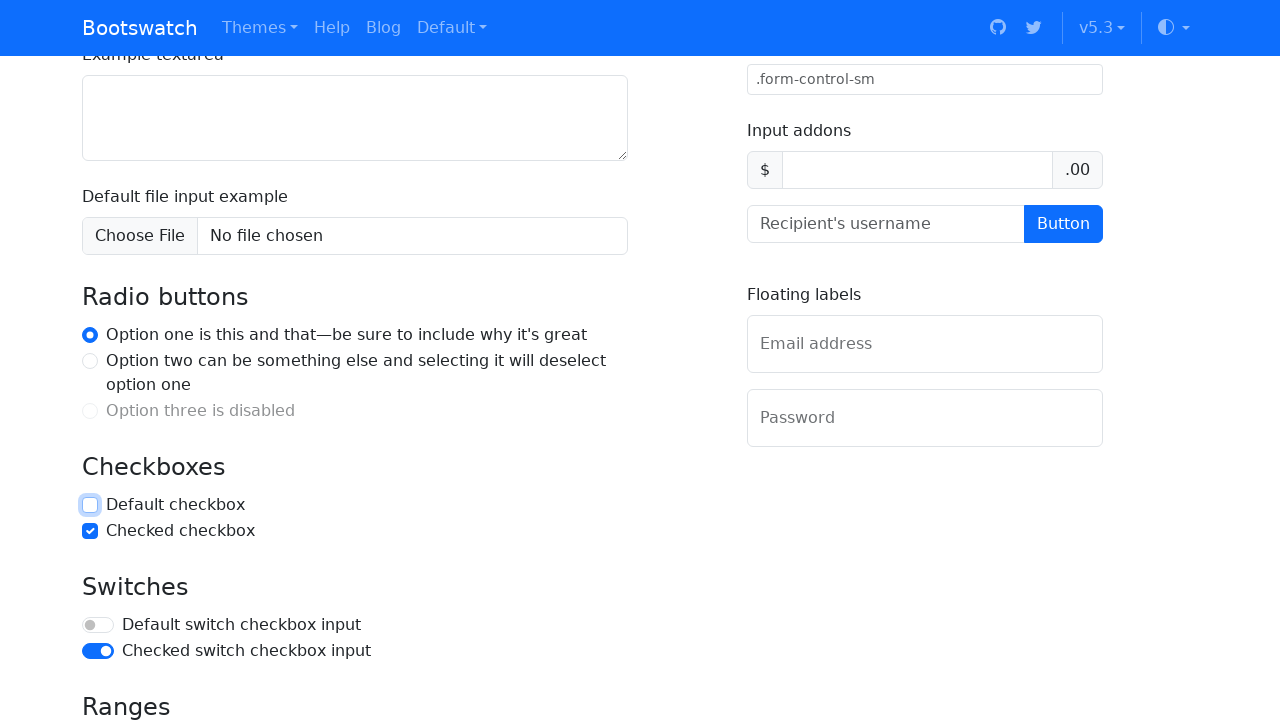

Scrolled switch checkbox into view
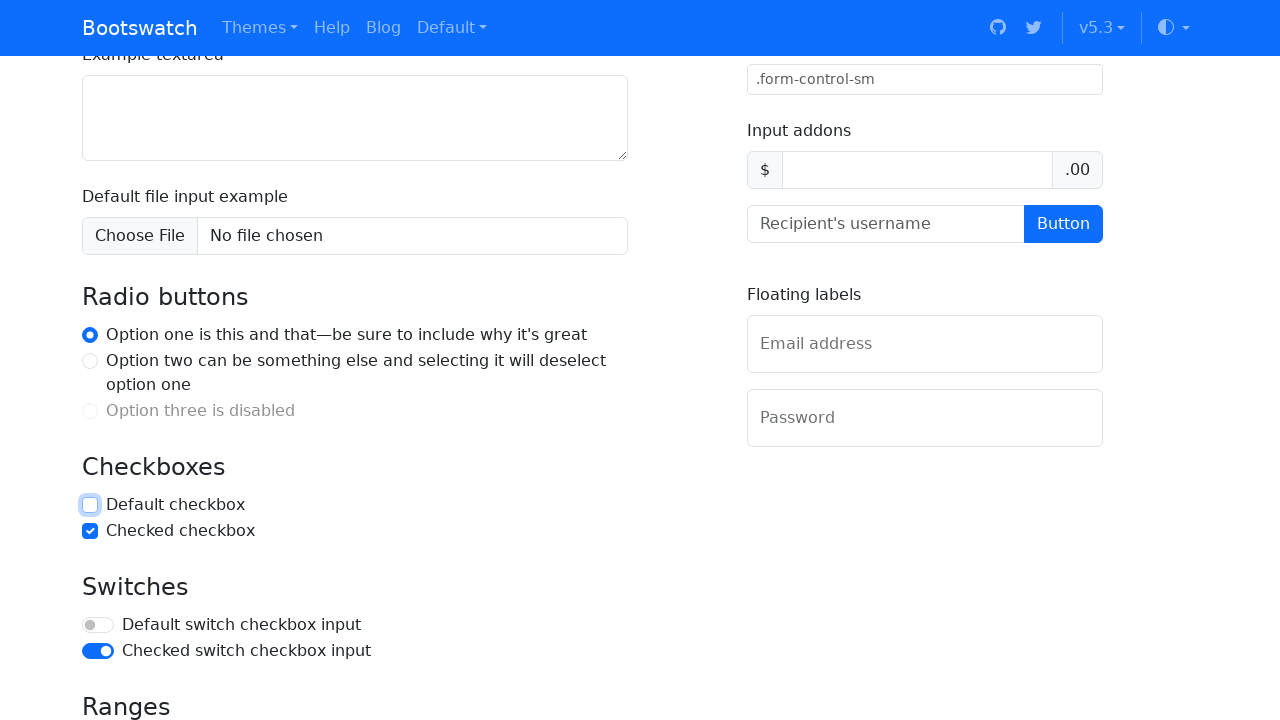

Checked default switch checkbox input at (98, 625) on internal:label="Default switch checkbox input"i
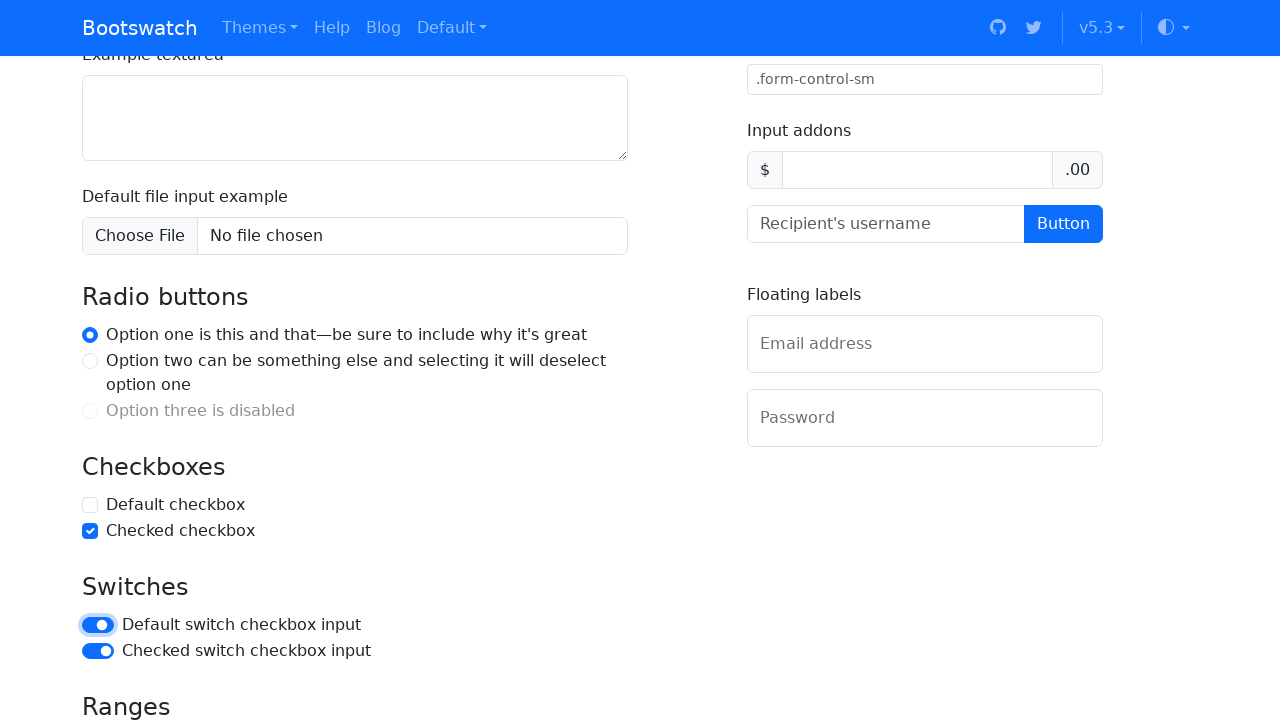

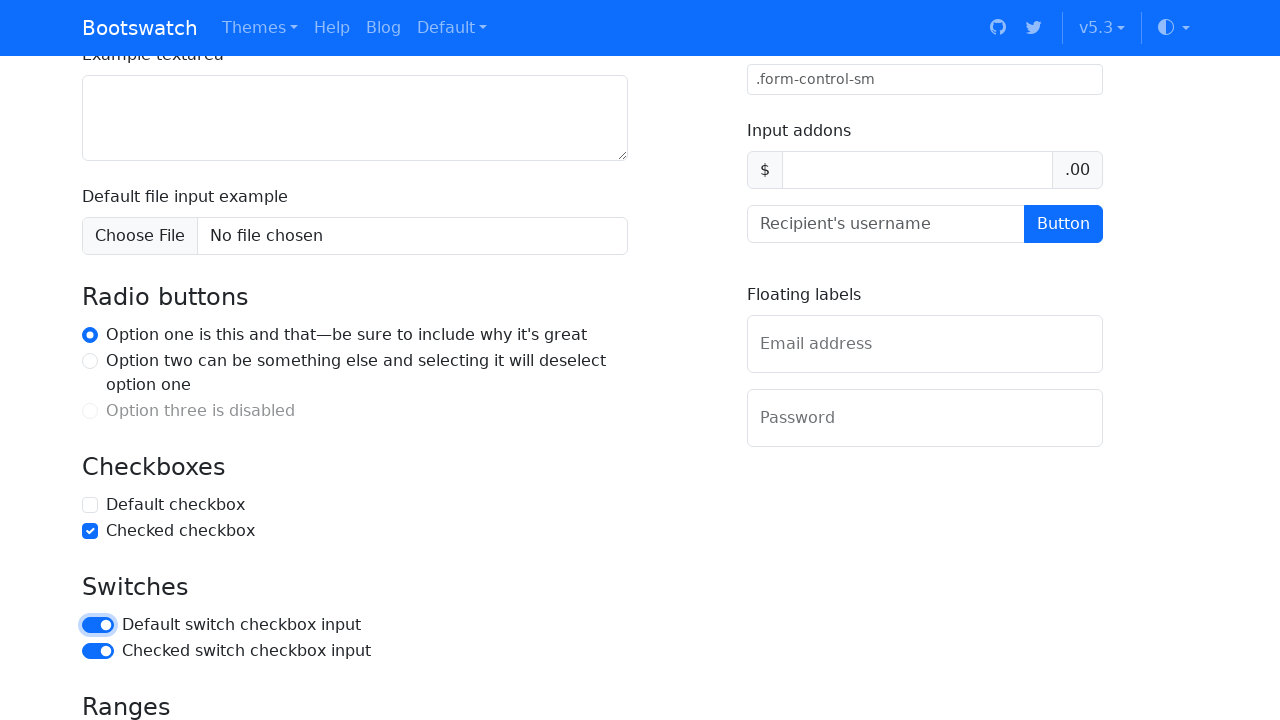